Tests that edits are saved when the edit field loses focus (blur event)

Starting URL: https://demo.playwright.dev/todomvc

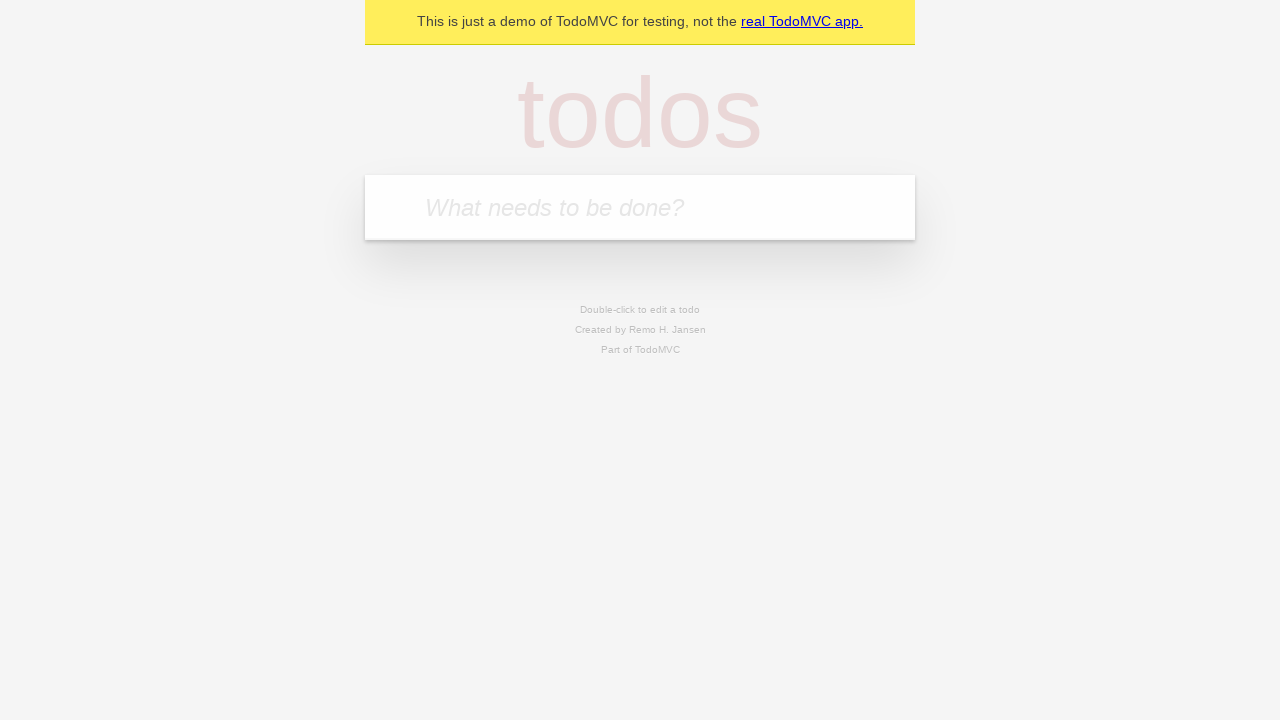

Filled new todo field with 'buy some cheese' on internal:attr=[placeholder="What needs to be done?"i]
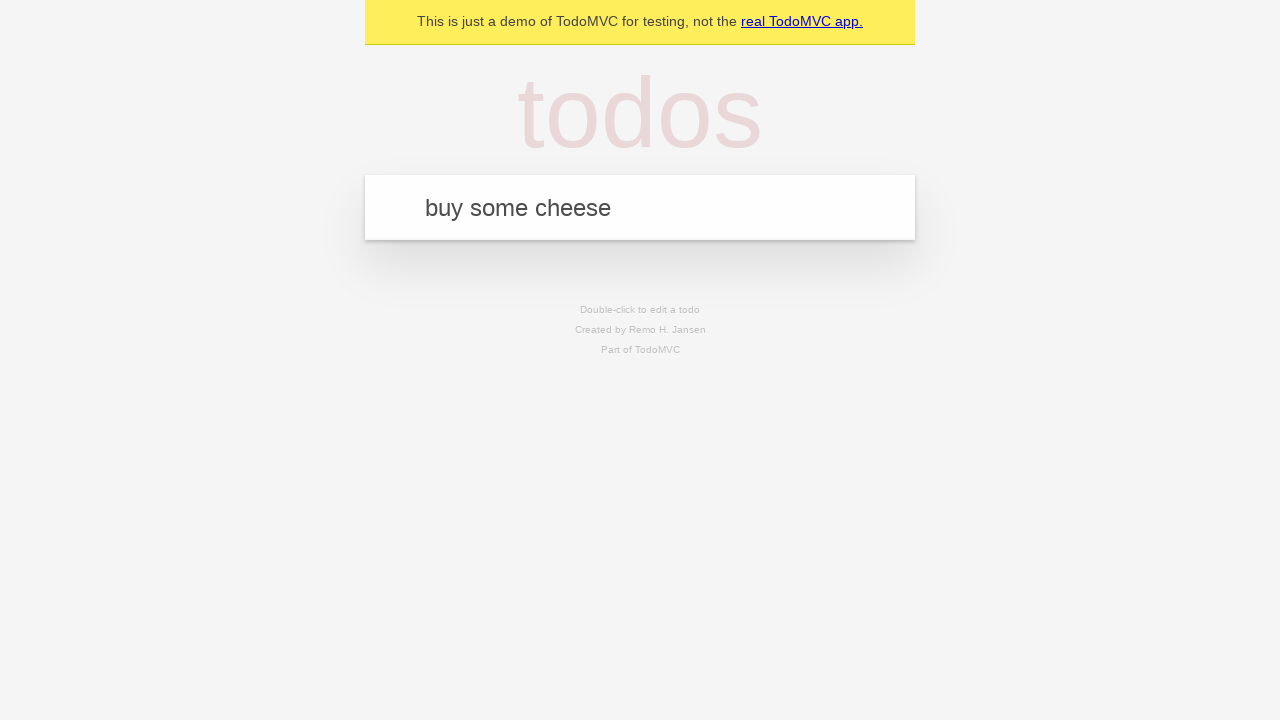

Pressed Enter to create todo 'buy some cheese' on internal:attr=[placeholder="What needs to be done?"i]
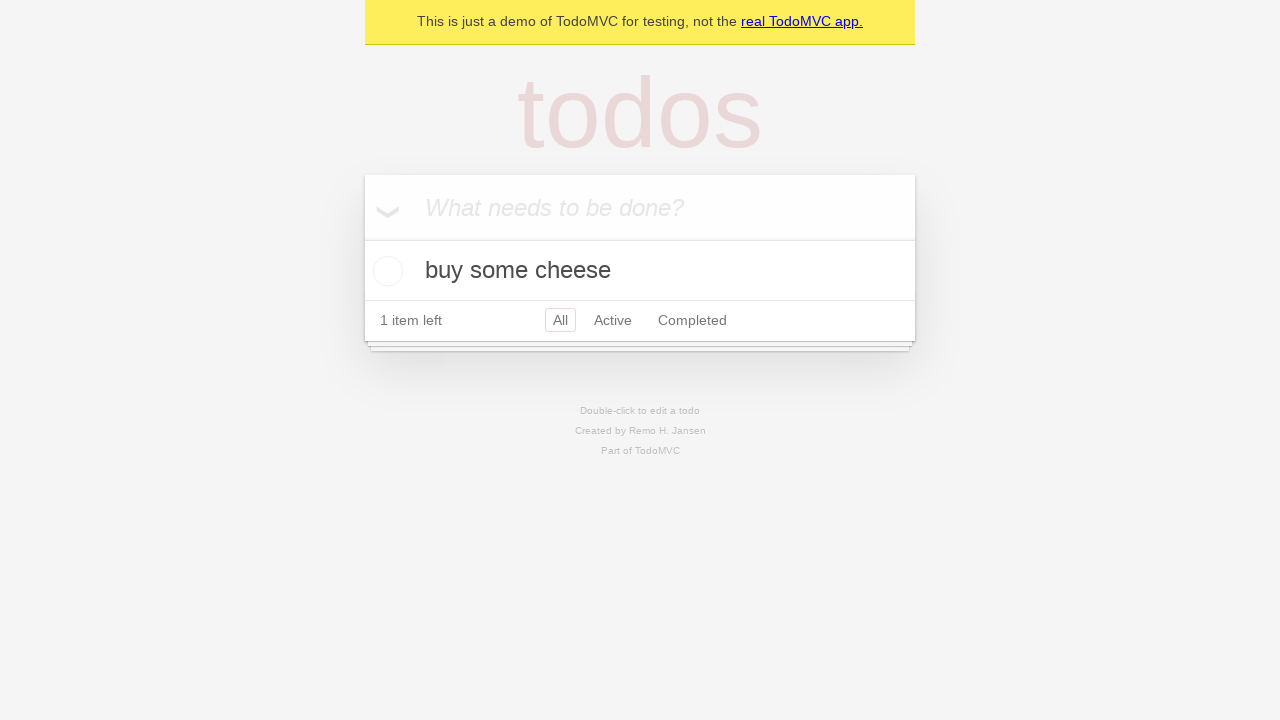

Filled new todo field with 'feed the cat' on internal:attr=[placeholder="What needs to be done?"i]
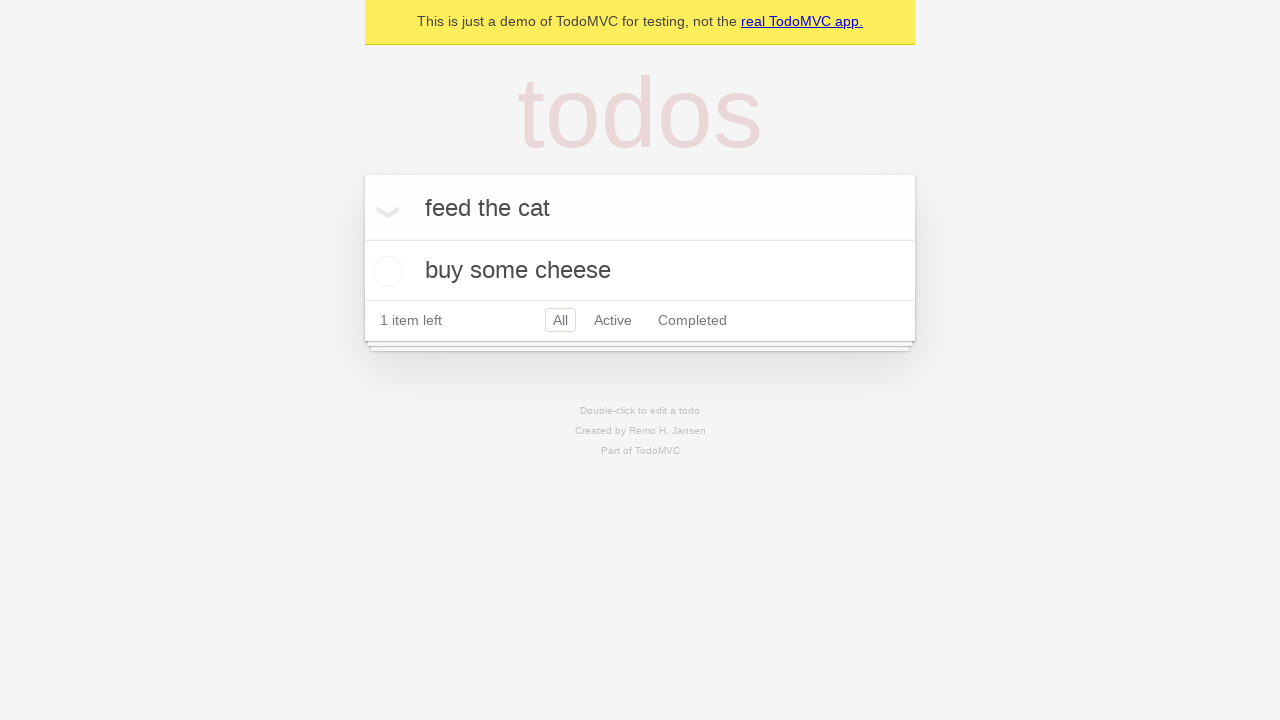

Pressed Enter to create todo 'feed the cat' on internal:attr=[placeholder="What needs to be done?"i]
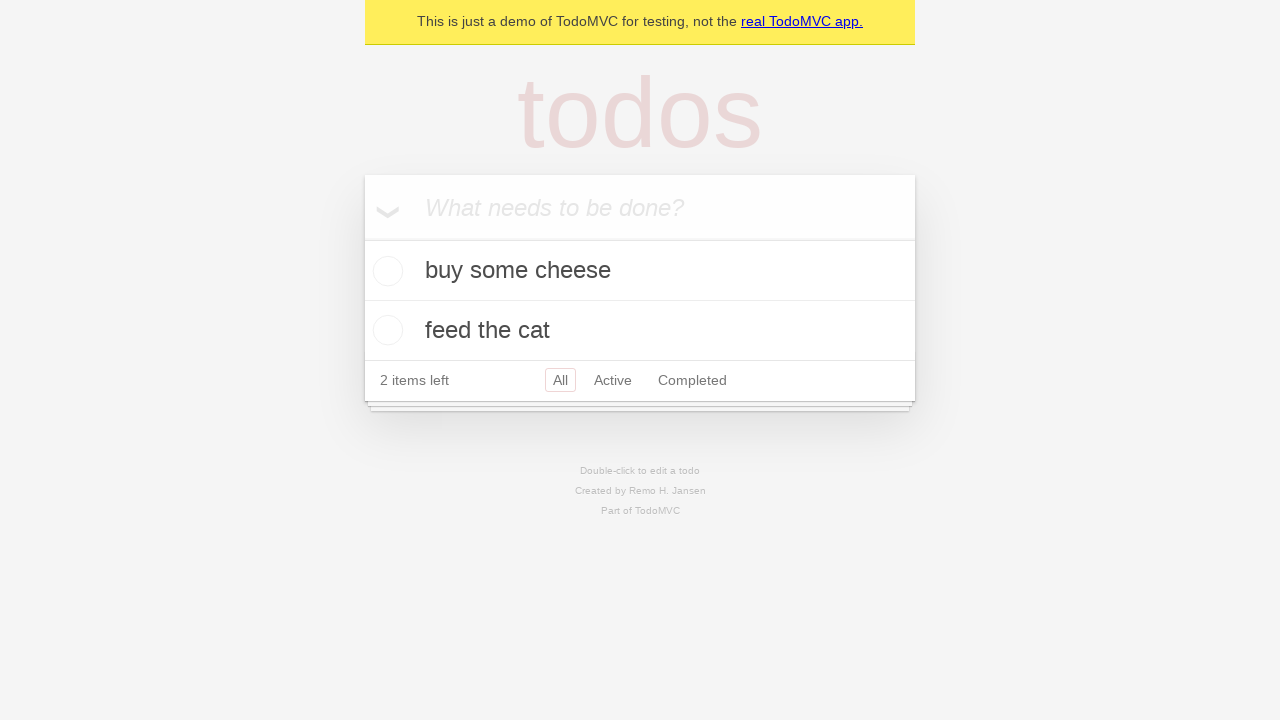

Filled new todo field with 'book a doctors appointment' on internal:attr=[placeholder="What needs to be done?"i]
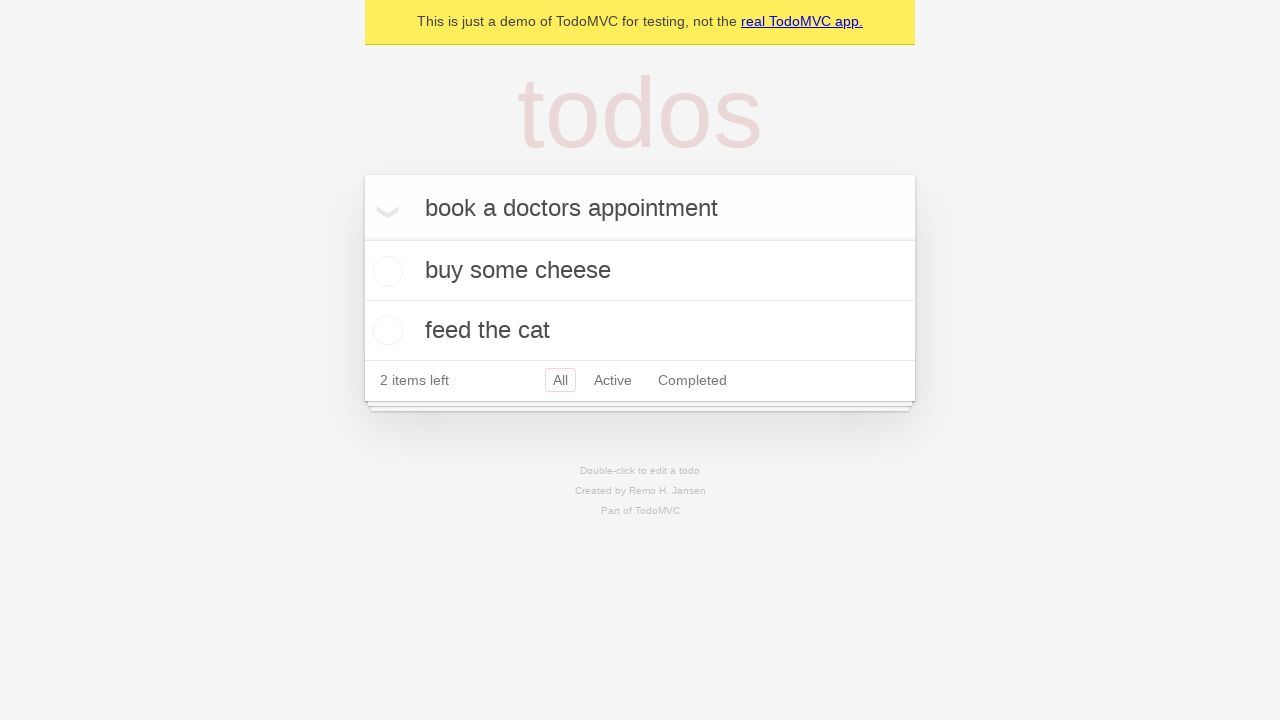

Pressed Enter to create todo 'book a doctors appointment' on internal:attr=[placeholder="What needs to be done?"i]
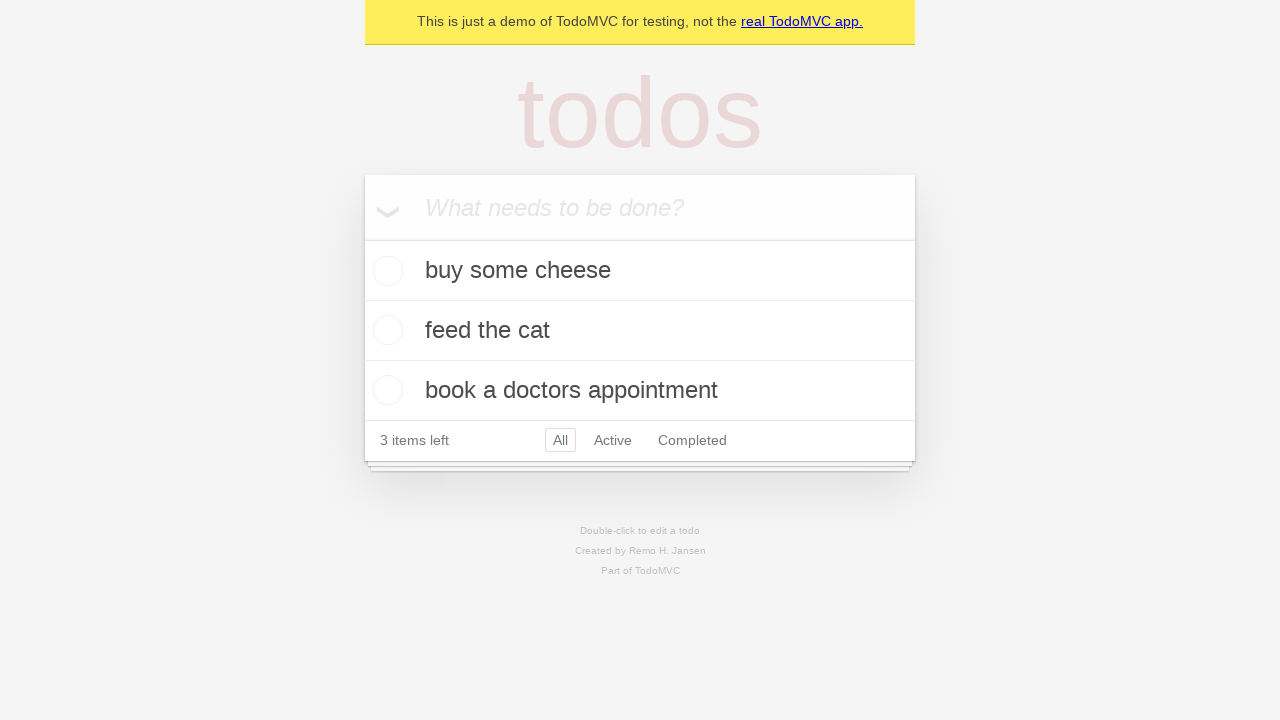

Double-clicked second todo to enter edit mode at (640, 331) on internal:testid=[data-testid="todo-item"s] >> nth=1
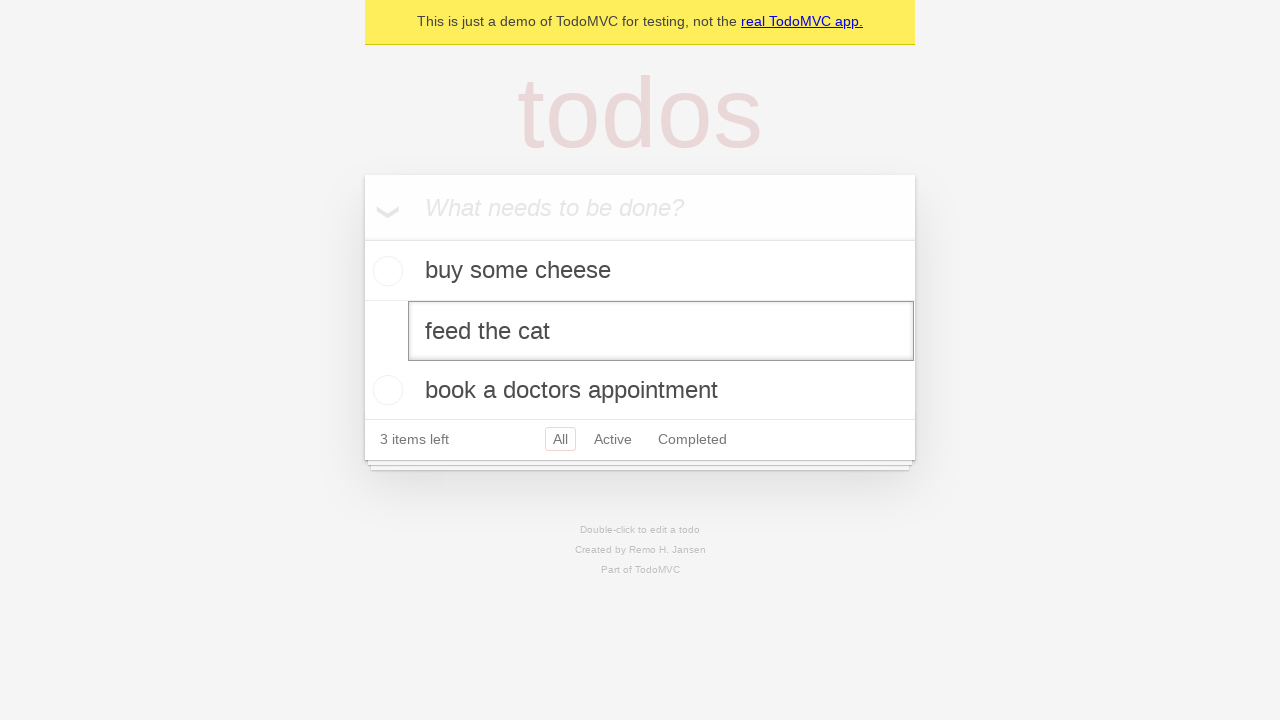

Filled edit field with 'buy some sausages' on internal:testid=[data-testid="todo-item"s] >> nth=1 >> internal:role=textbox[nam
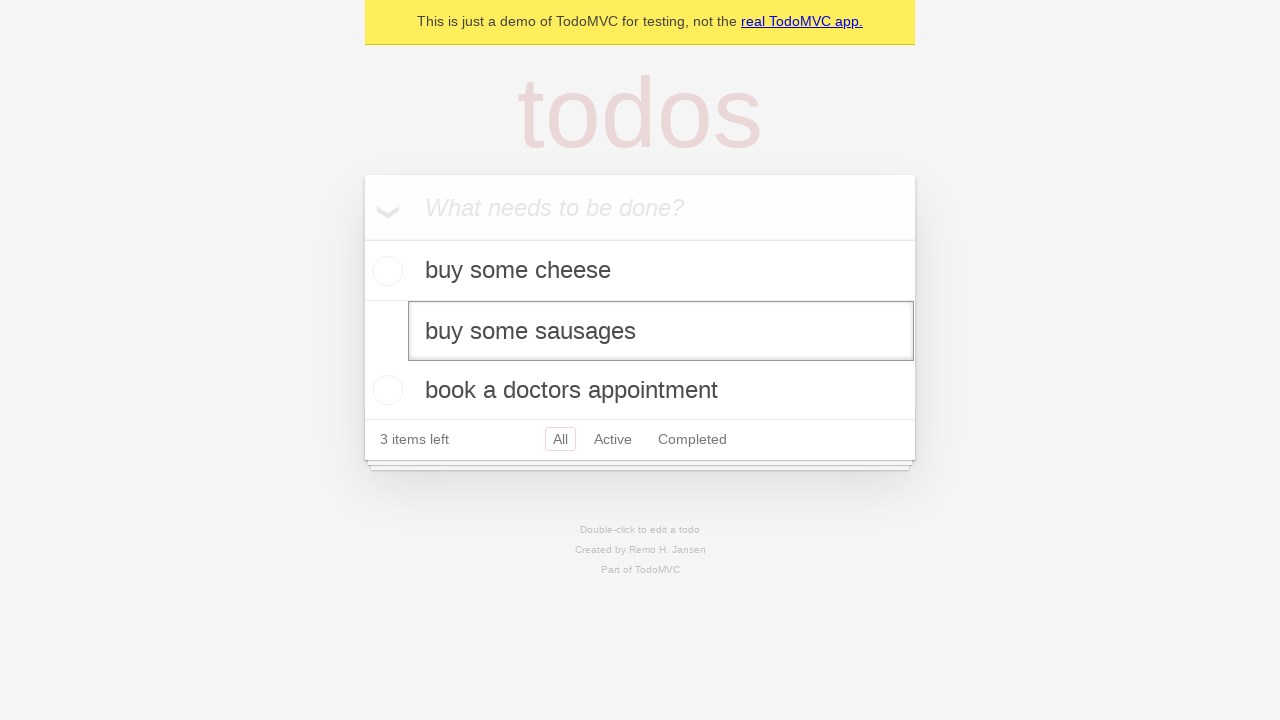

Dispatched blur event to save edits
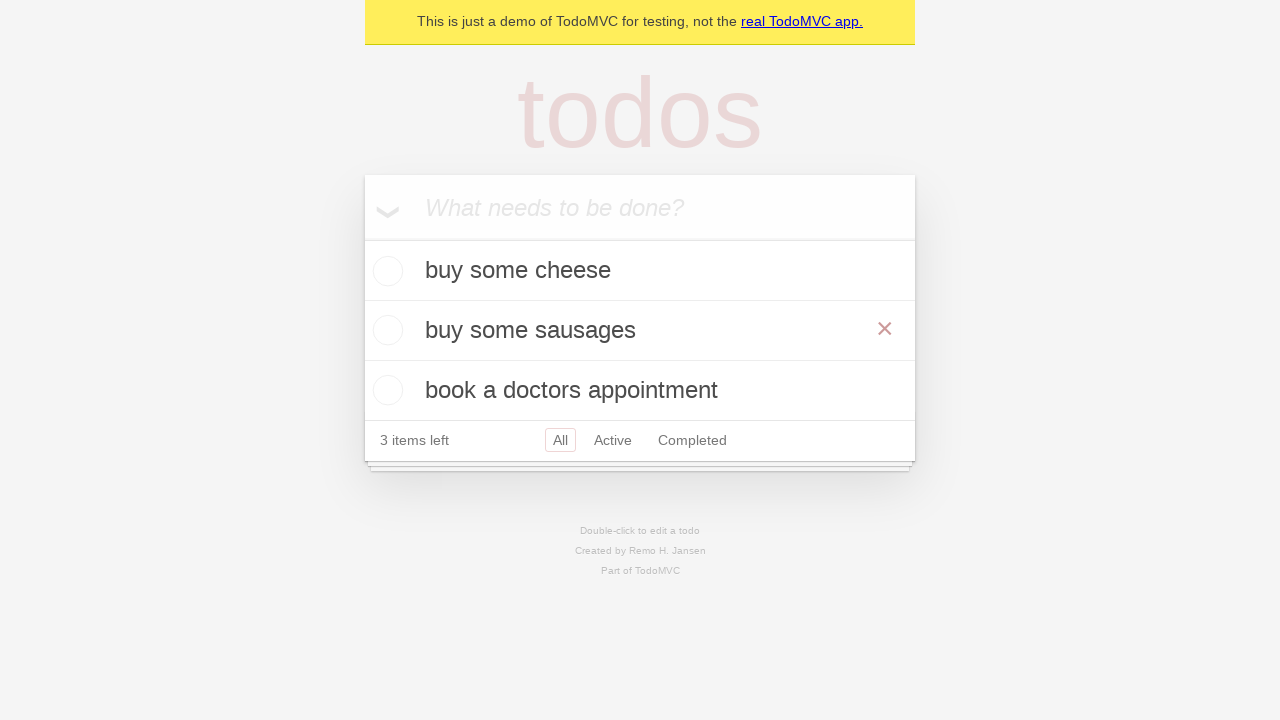

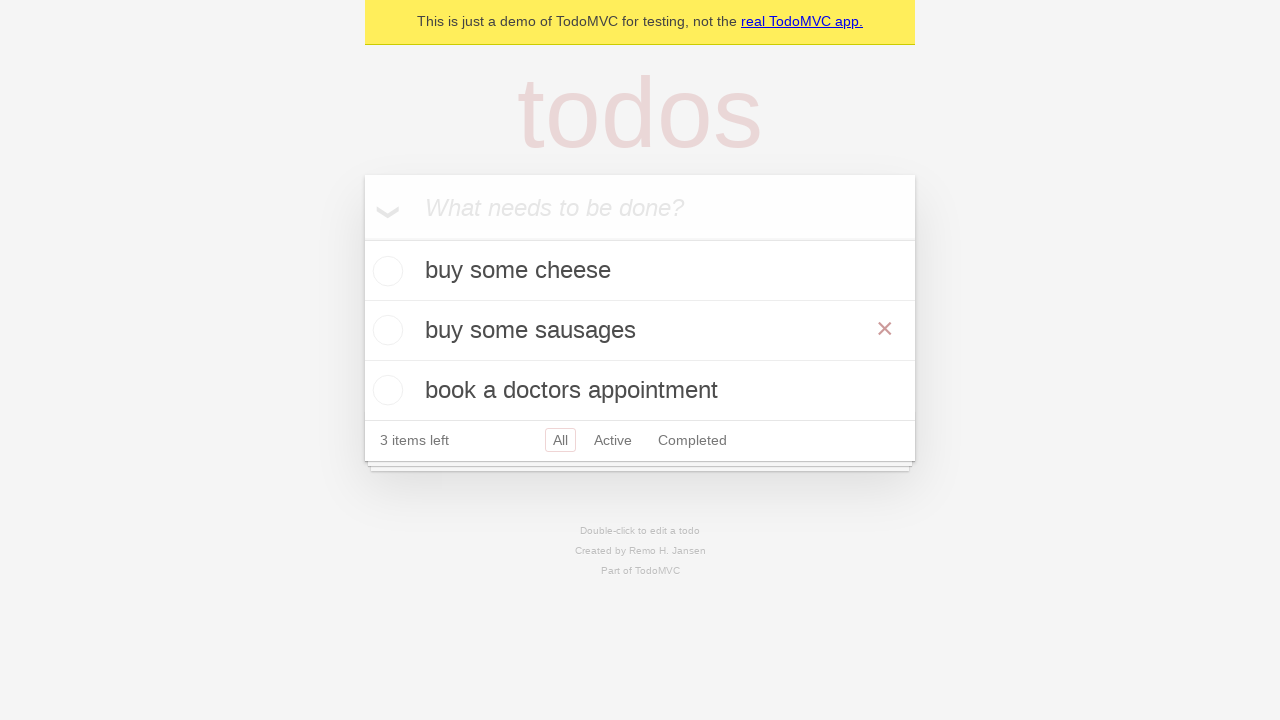